Tests form validation and submission by first attempting to submit empty form, then filling all fields and submitting successfully

Starting URL: https://www.lambdatest.com/selenium-playground

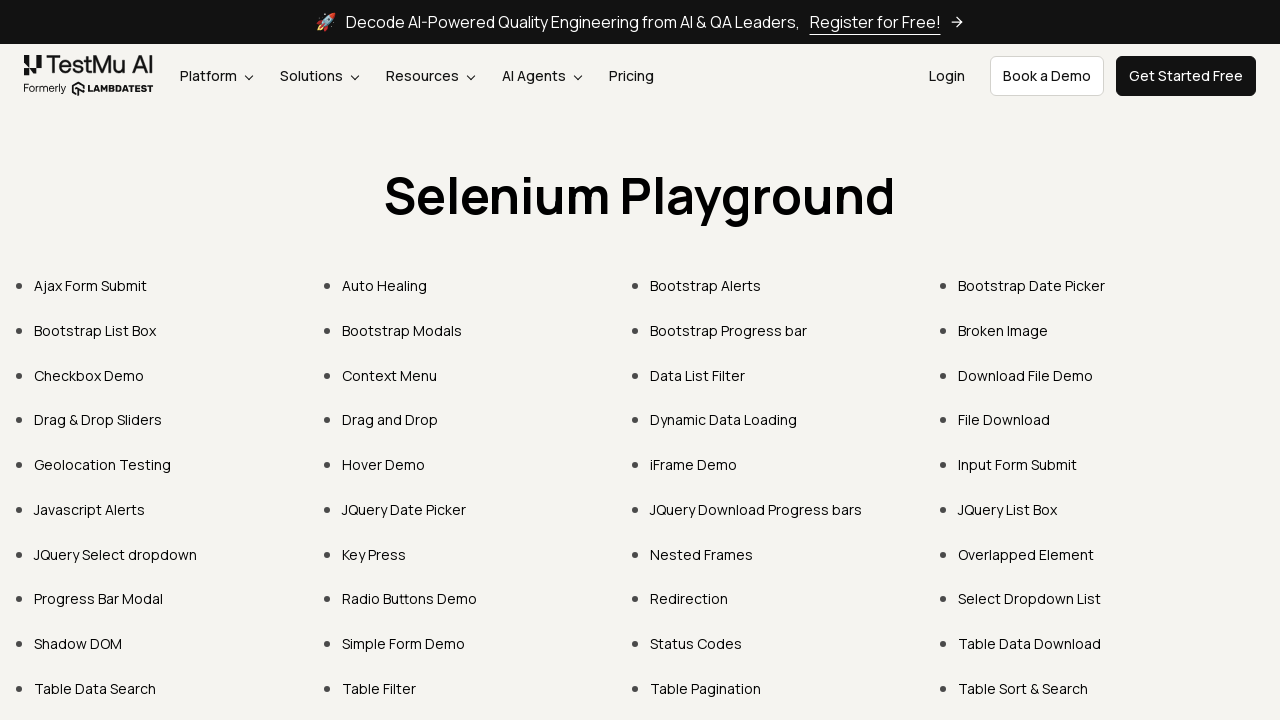

Clicked 'Input Form Submit' link to navigate to form page at (1018, 464) on xpath=//a[contains(text(),'Input Form Submit')]
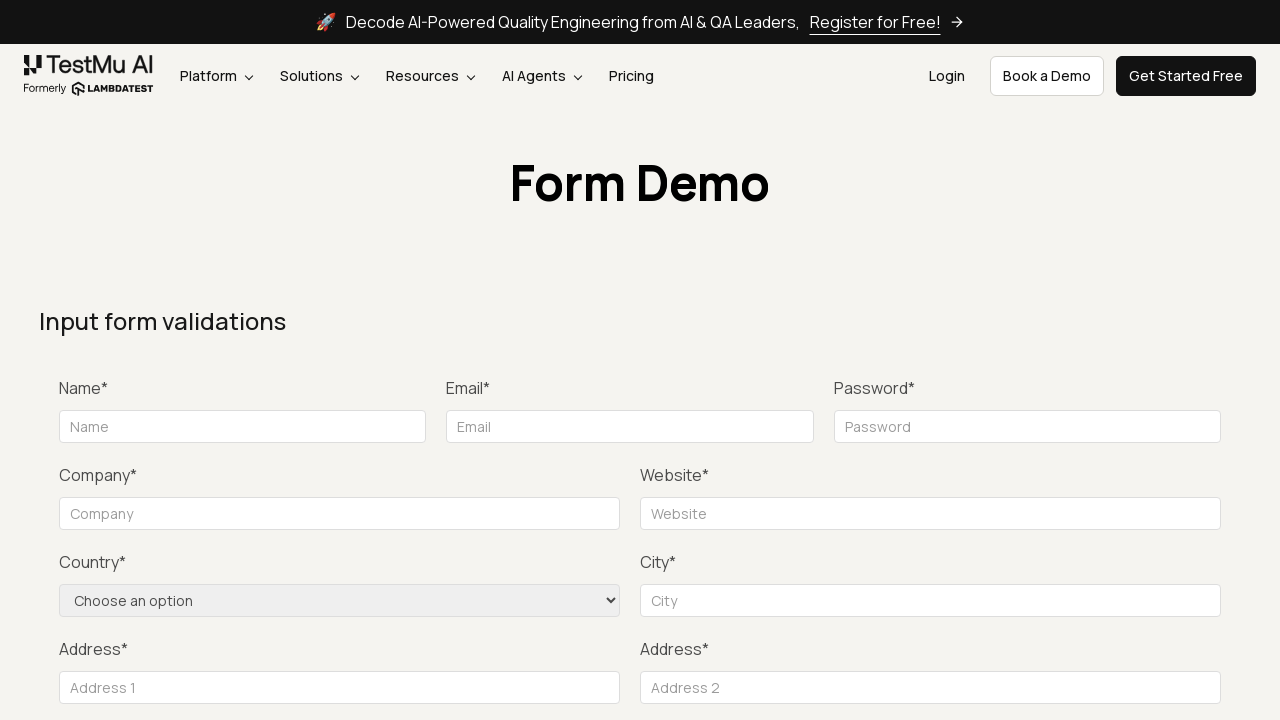

Clicked Submit button with empty form to trigger validation errors at (1131, 360) on xpath=//button[contains(@type, 'submit') and contains(text(), 'Submit')]
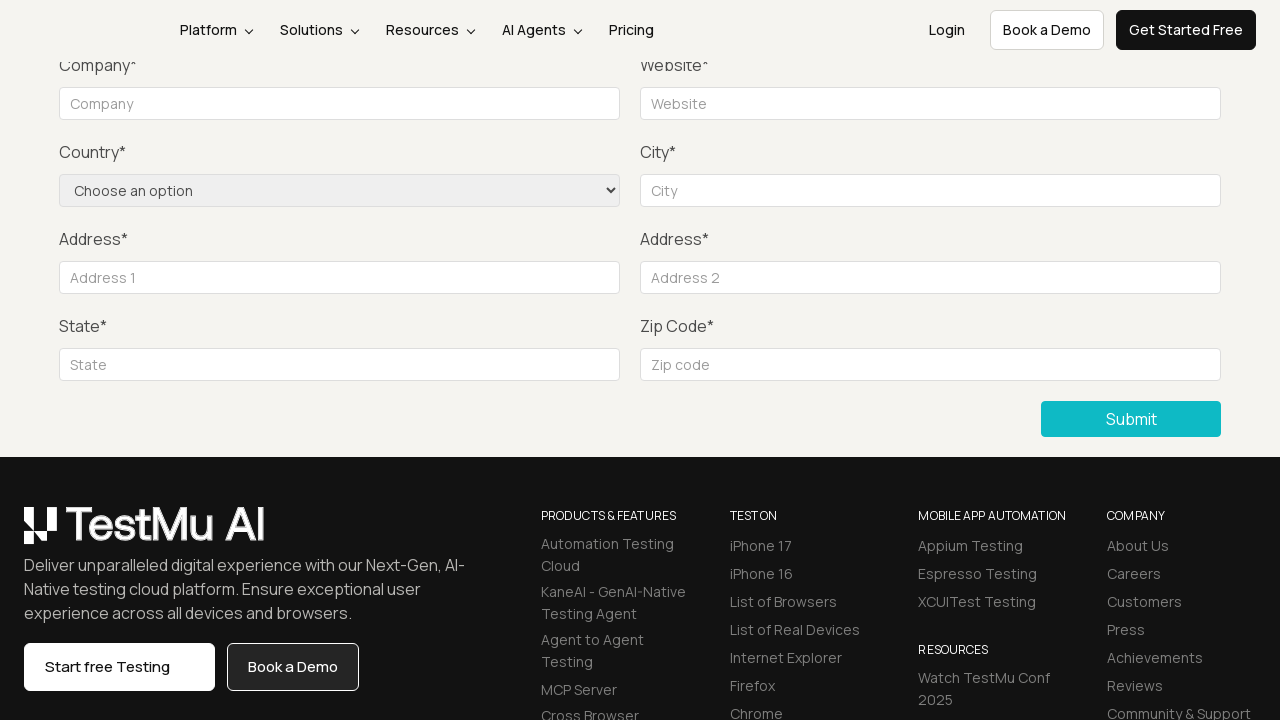

Filled 'name' field with 'Elon Musk' on input[name='name']
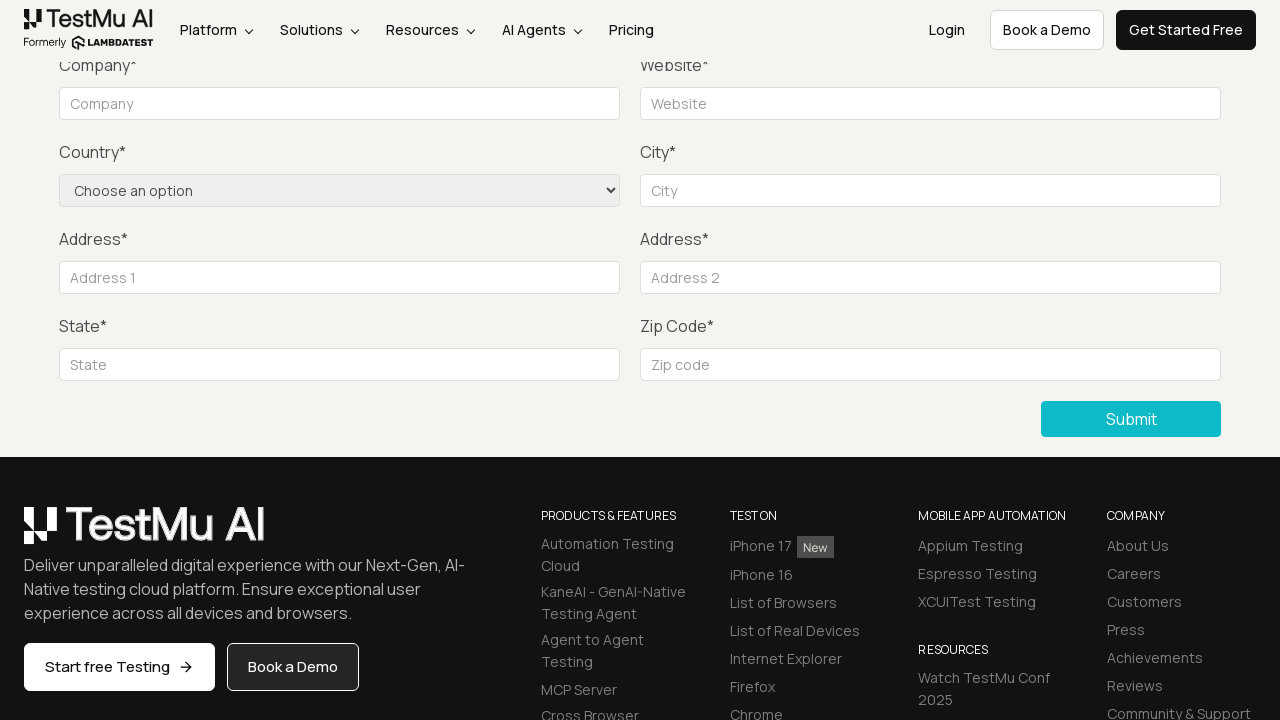

Filled 'email' field with 'muskelon@tesla.com' on #inputEmail4
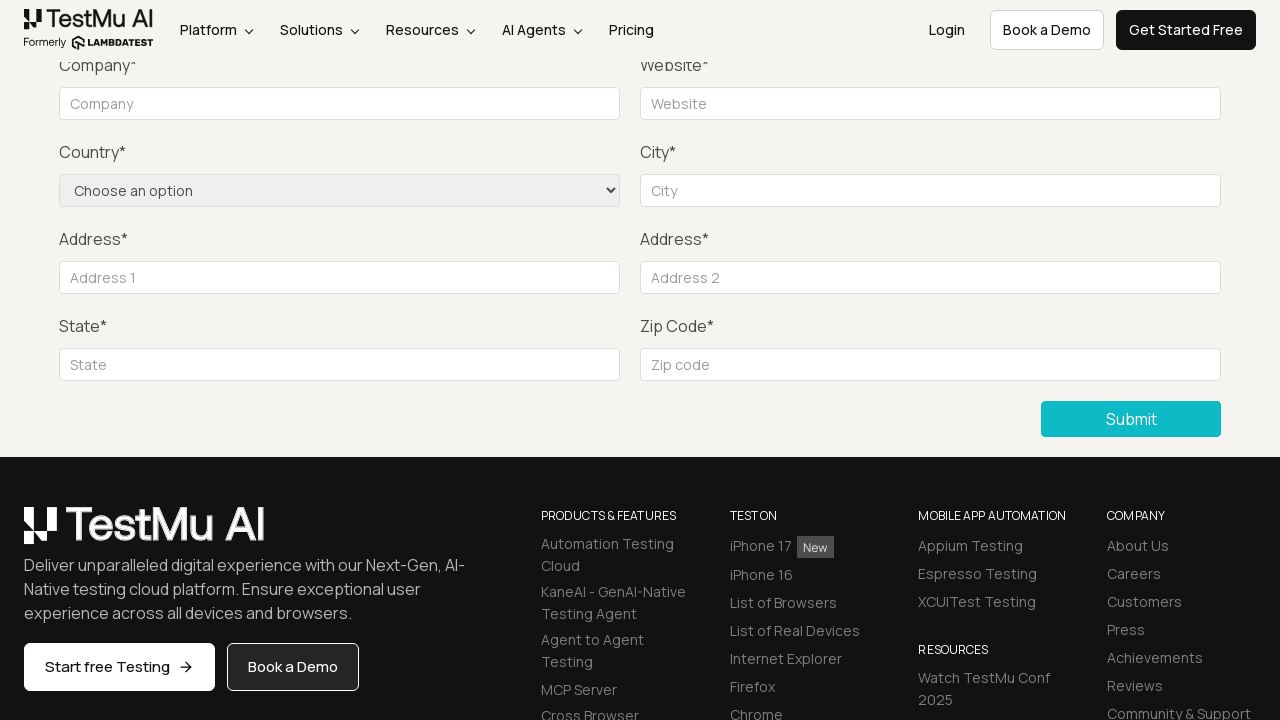

Filled 'password' field with secure password on input[name='password']
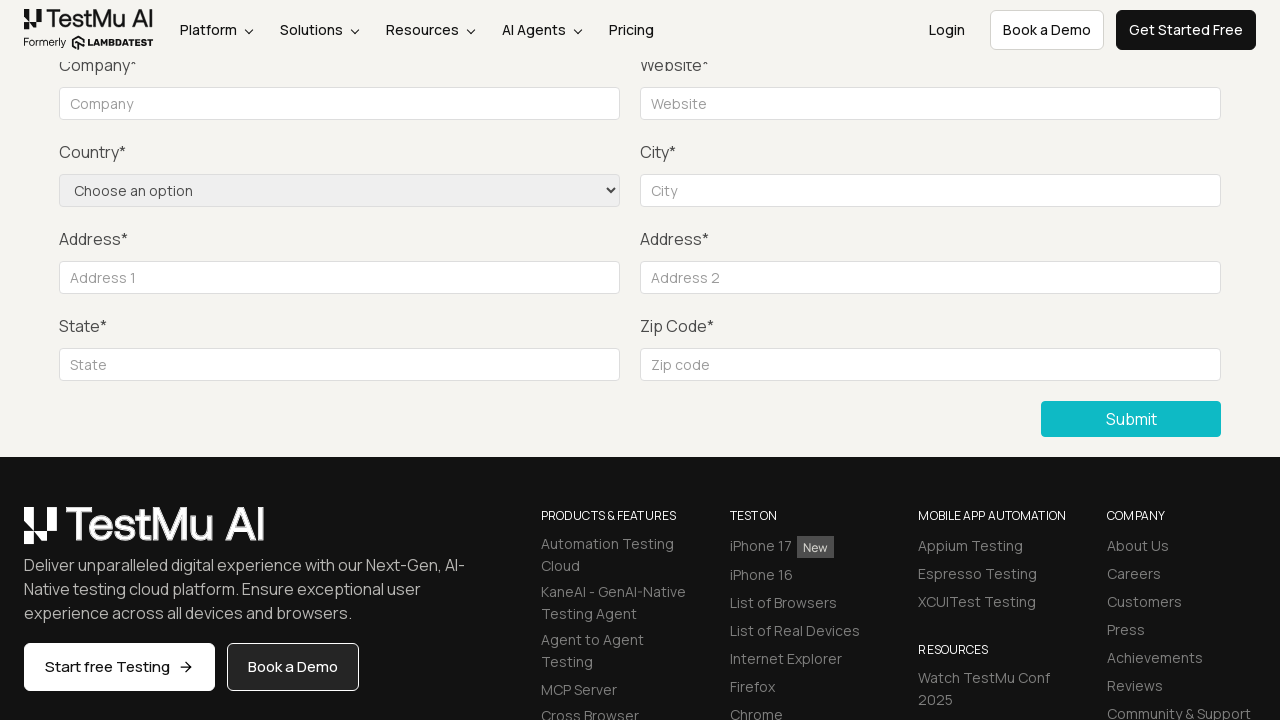

Filled 'company' field with 'Tesla' on #company
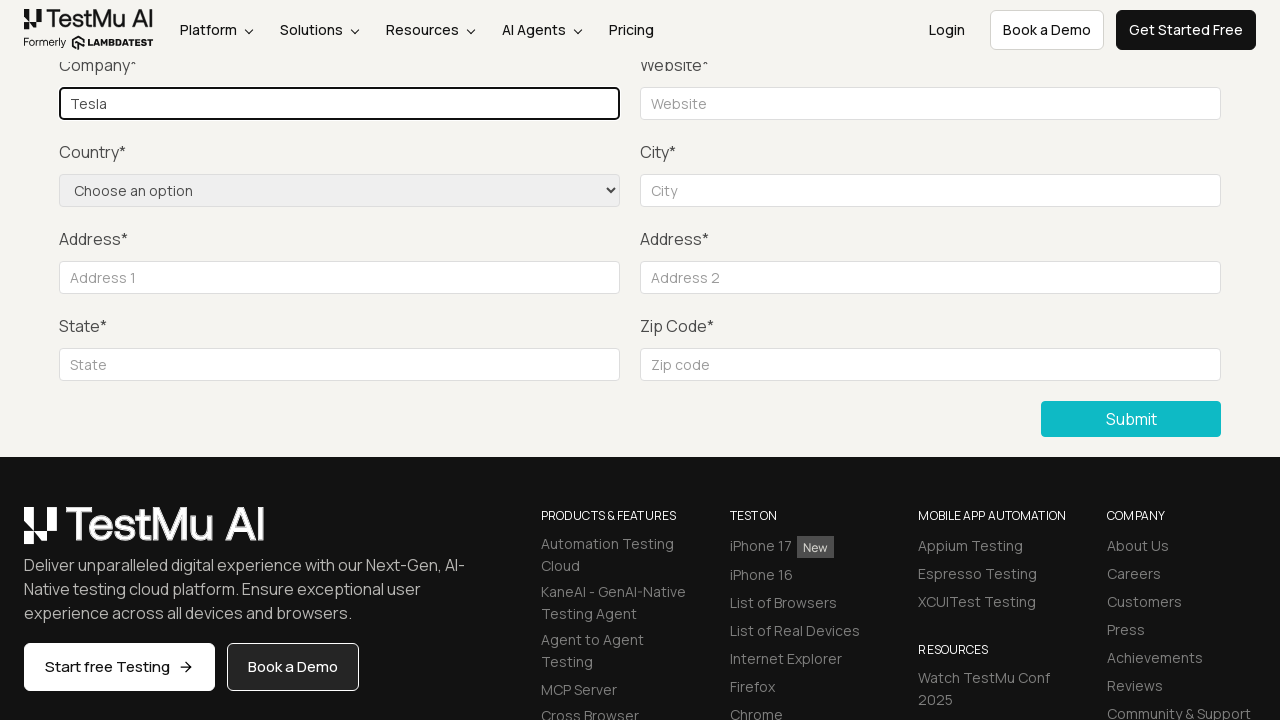

Filled 'website' field with 'Tesla.com' on input[name='website']
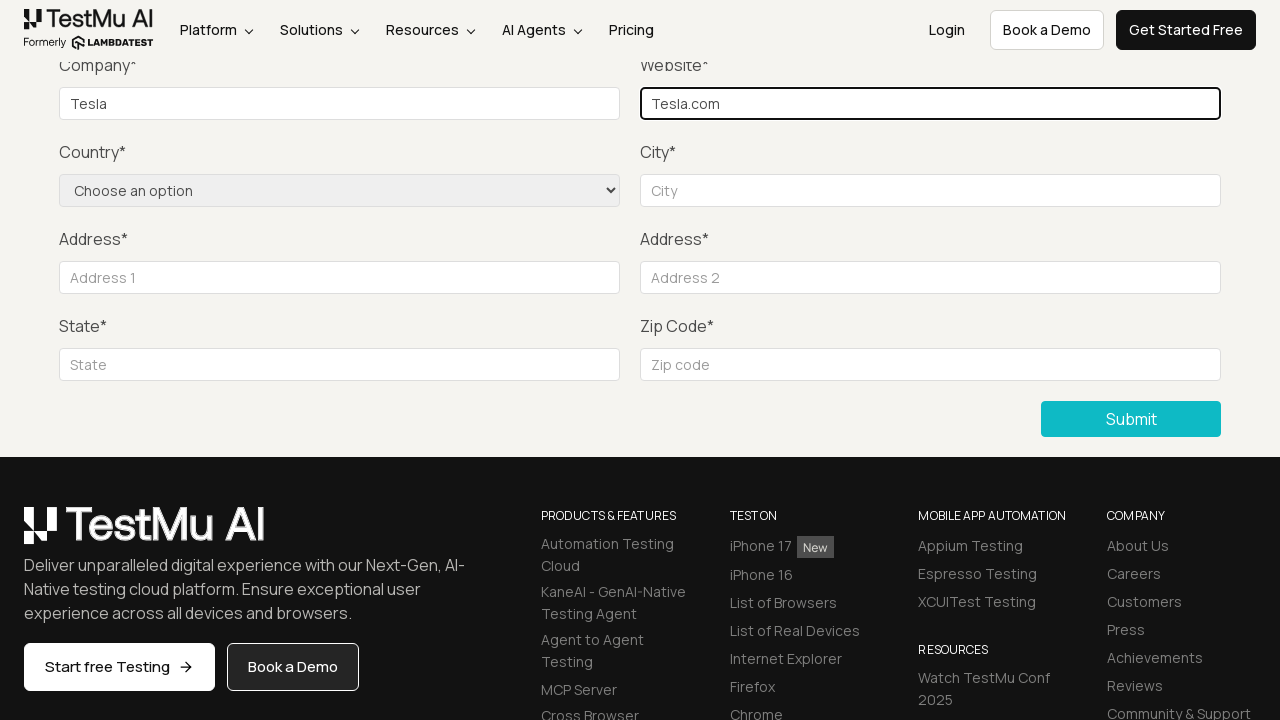

Selected 'United States' from country dropdown on select[name='country']
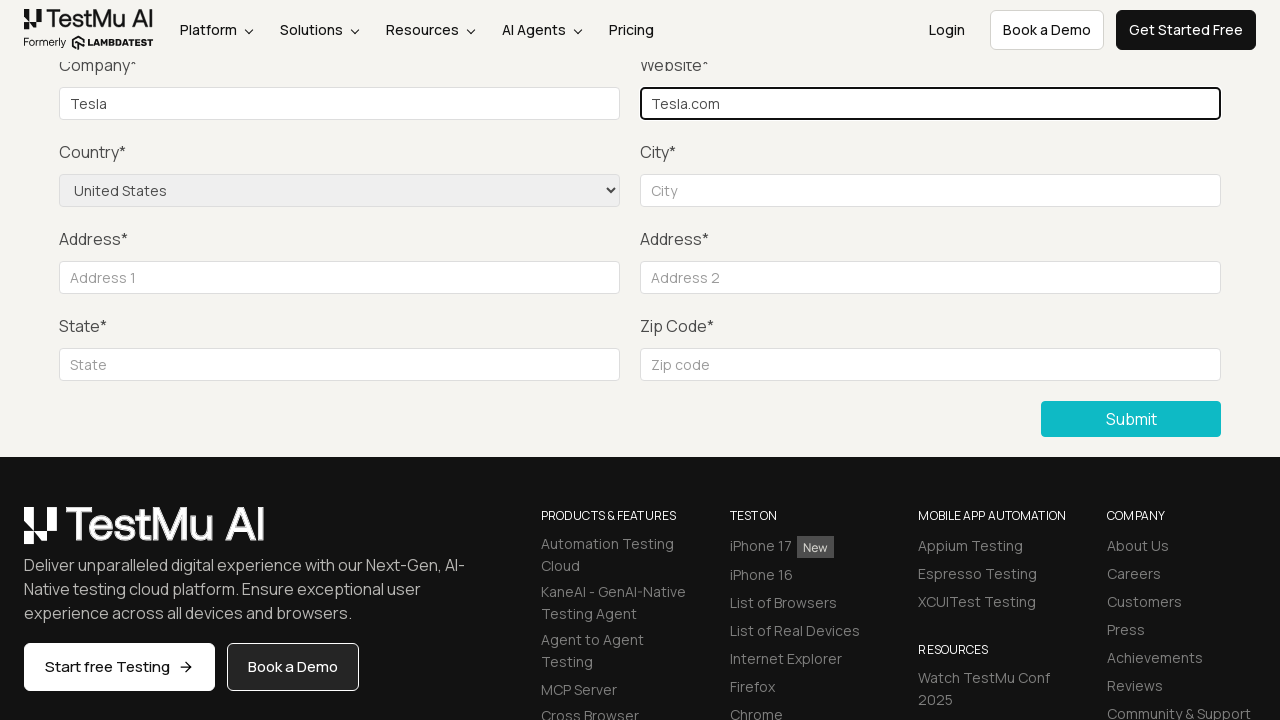

Filled 'city' field with 'Florida' on input[name='city']
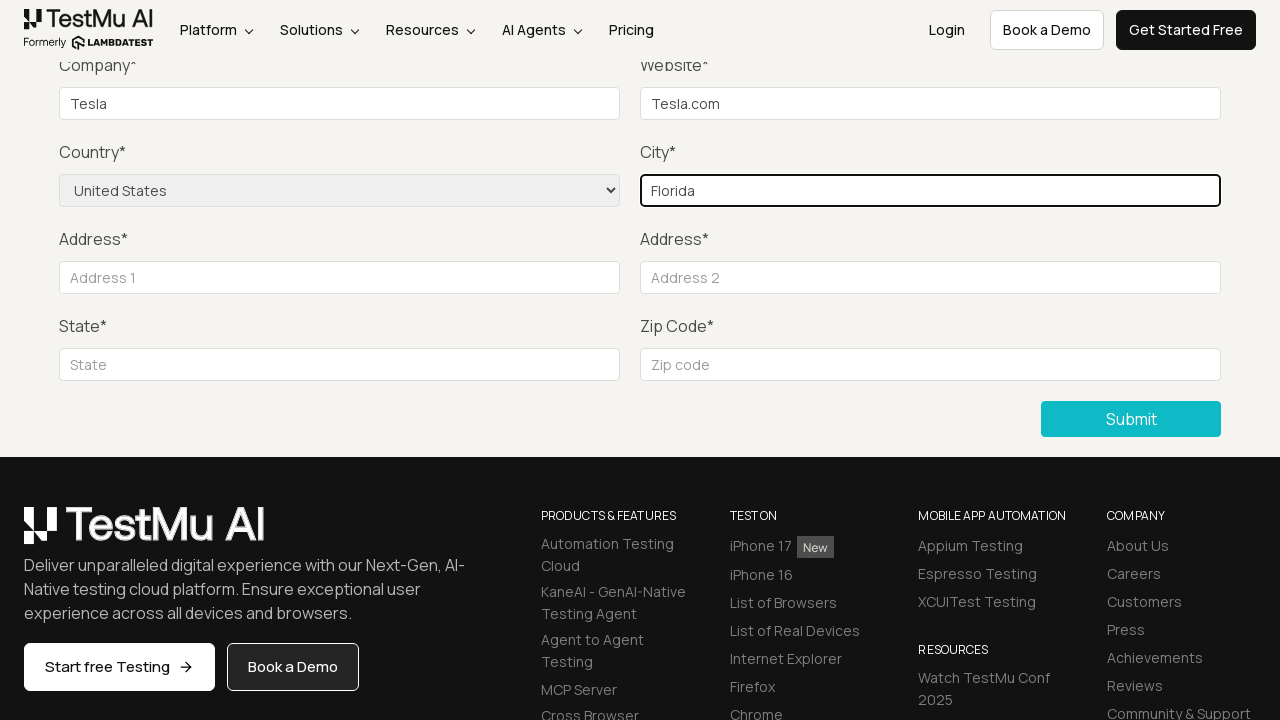

Filled 'address line 1' field with '30the Lane' on input[name='address_line1']
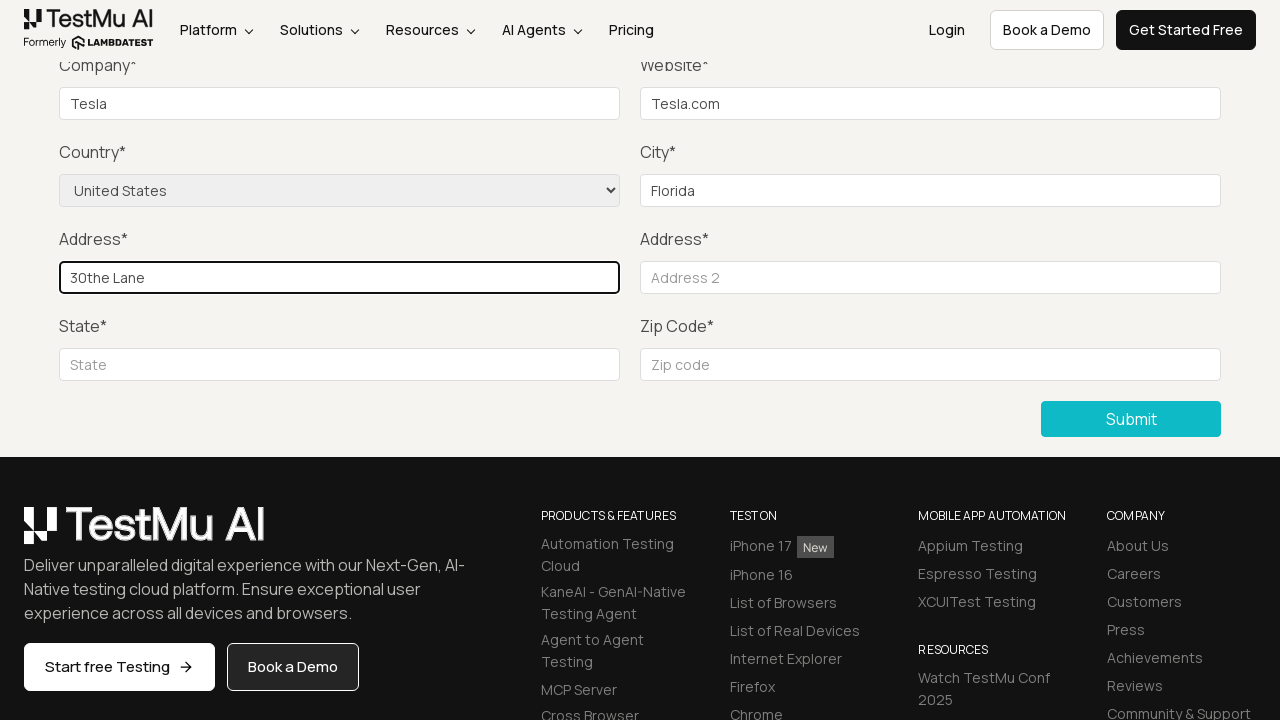

Filled 'address line 2' field with 'Church Street' on input[name='address_line2']
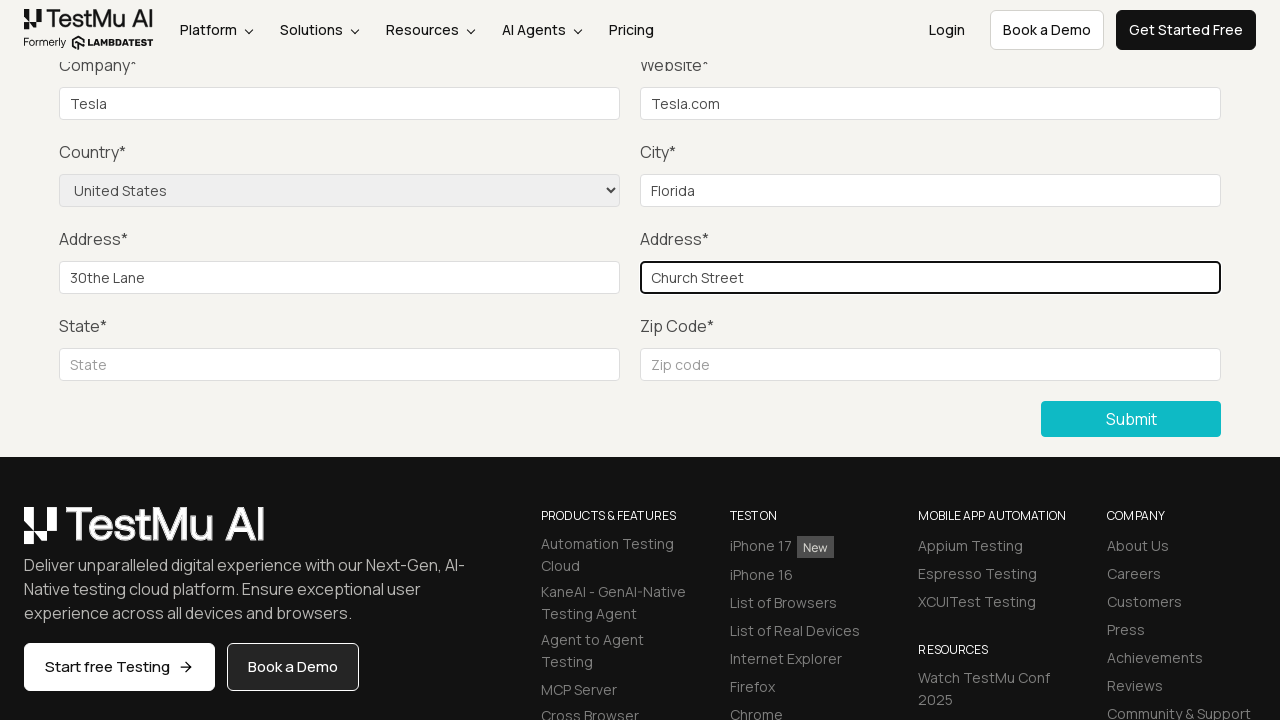

Filled 'state' field with 'Florida' on #inputState
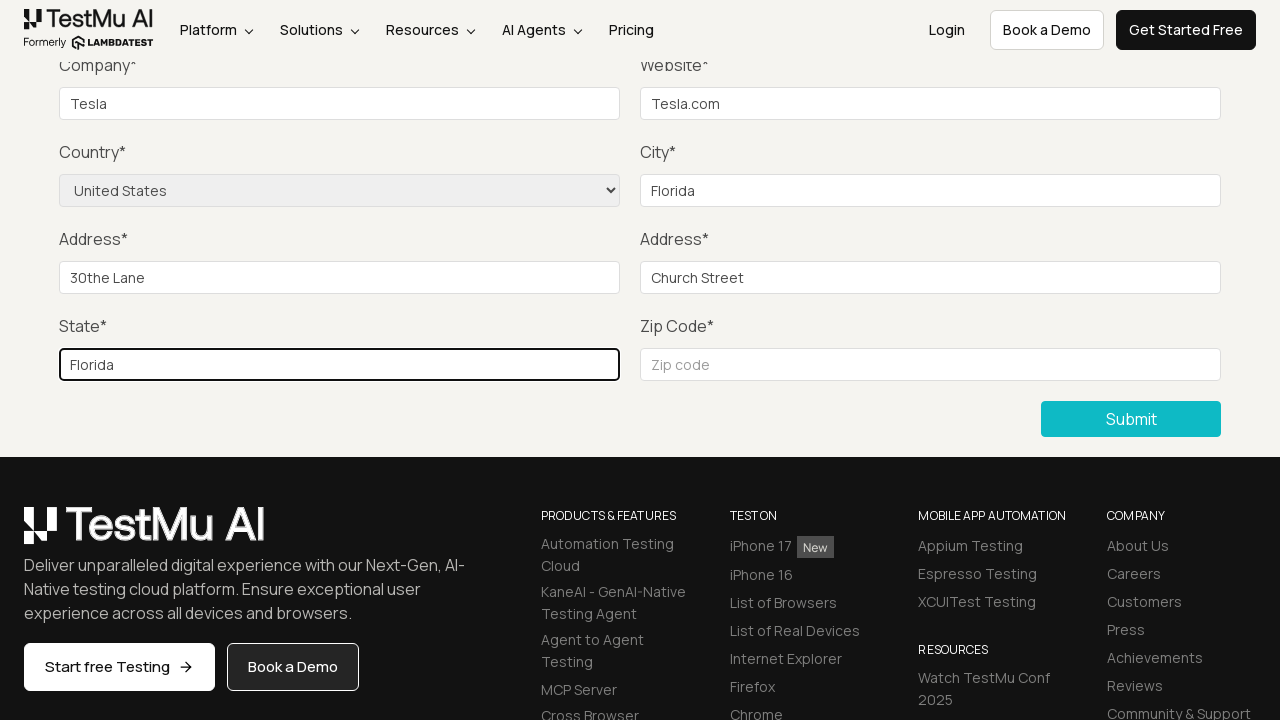

Filled 'zip code' field with '67647065' on input[name='zip']
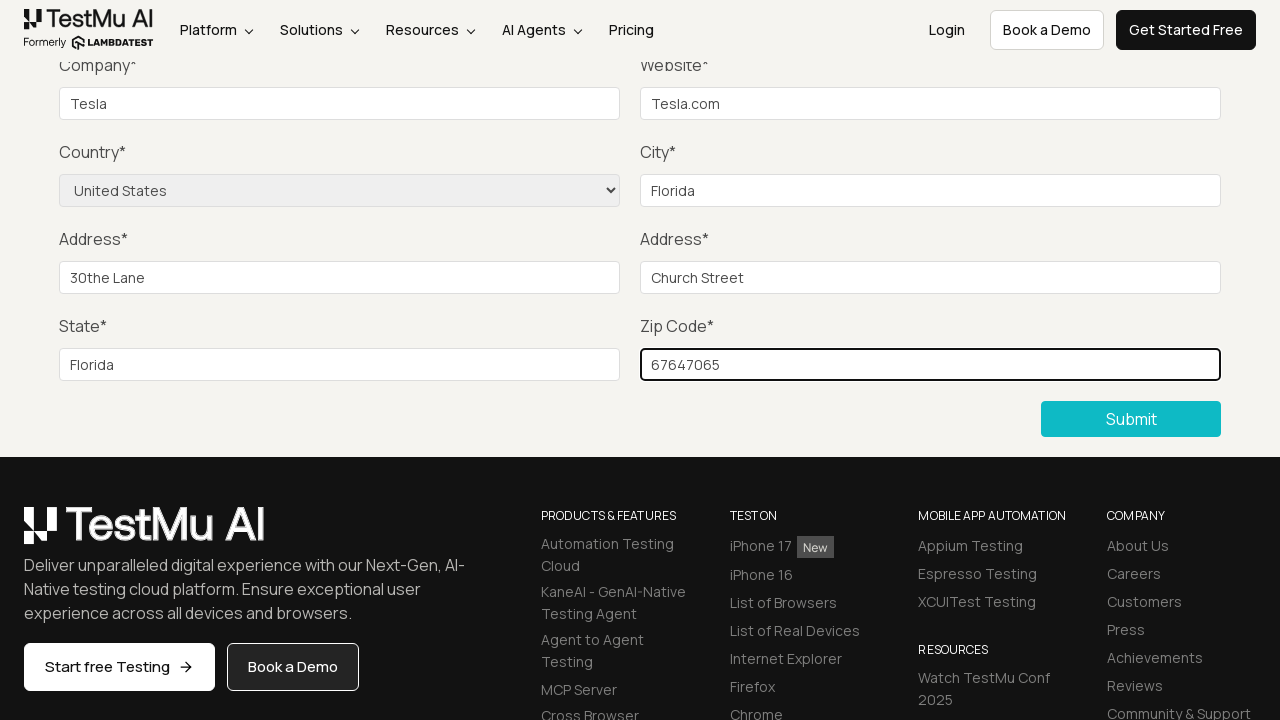

Clicked Submit button to submit completed form at (1131, 419) on xpath=//button[contains(@type, 'submit') and contains(text(), 'Submit')]
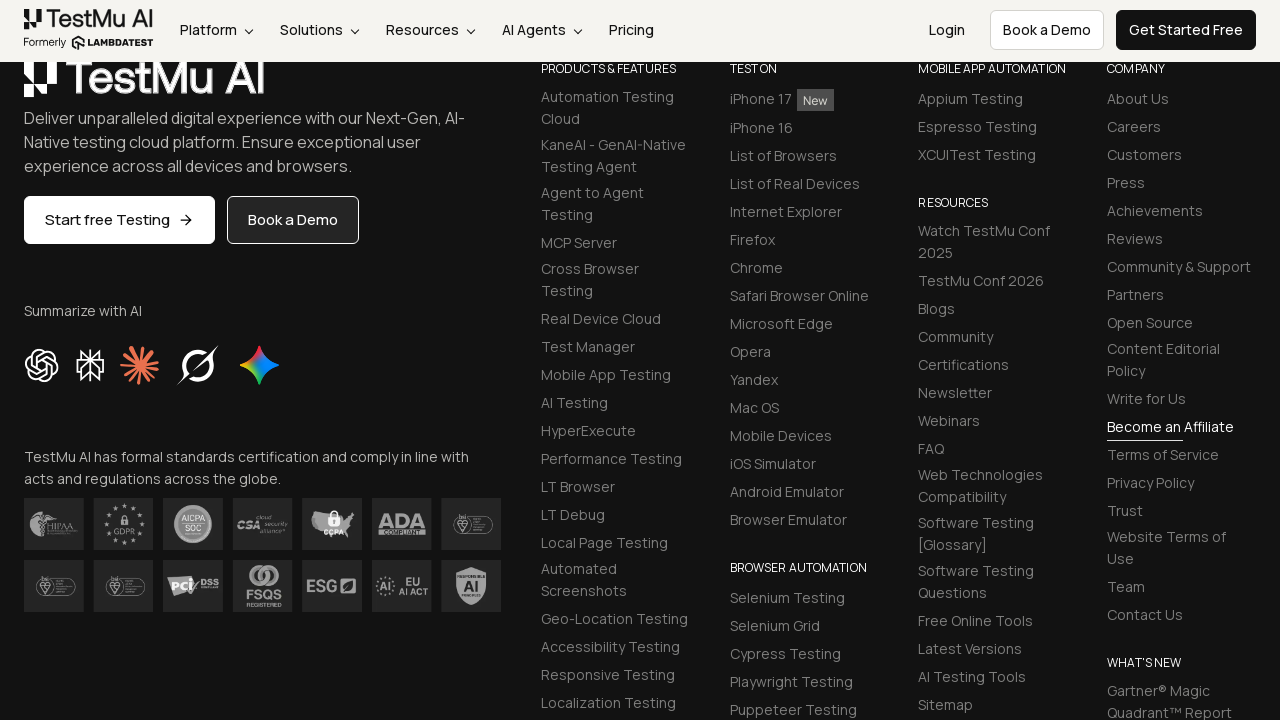

Waited for success message to appear after form submission
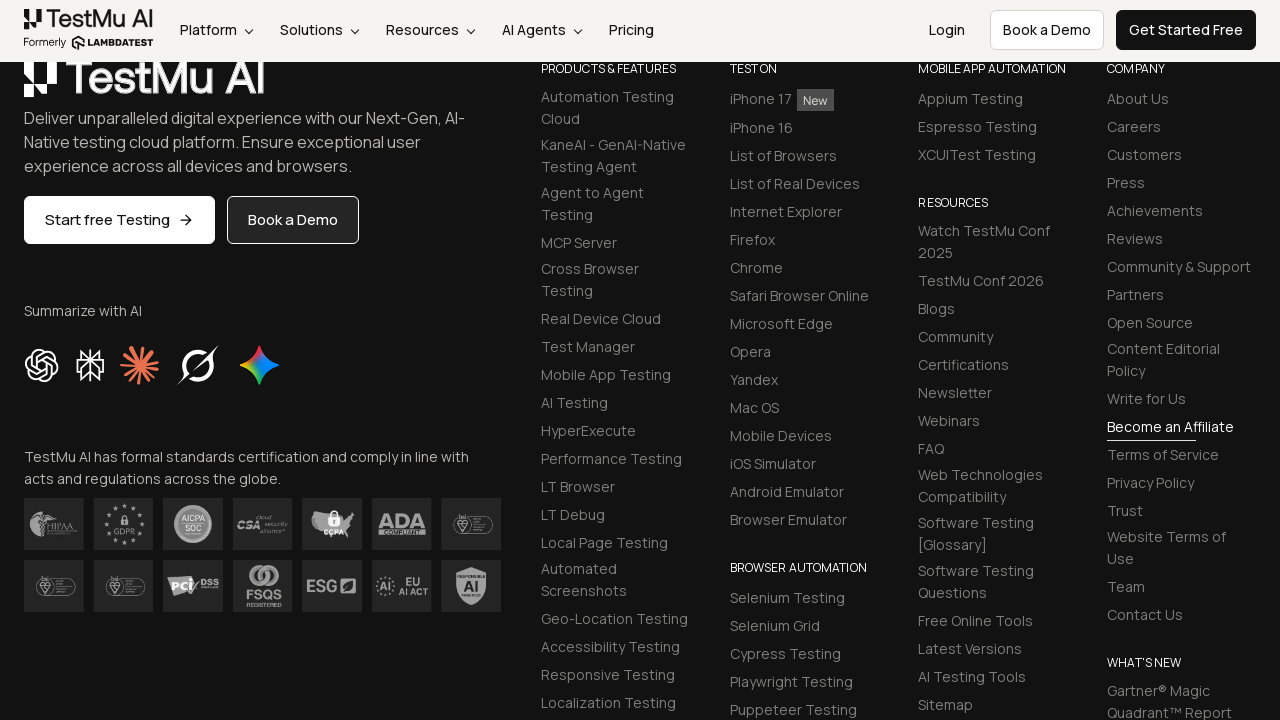

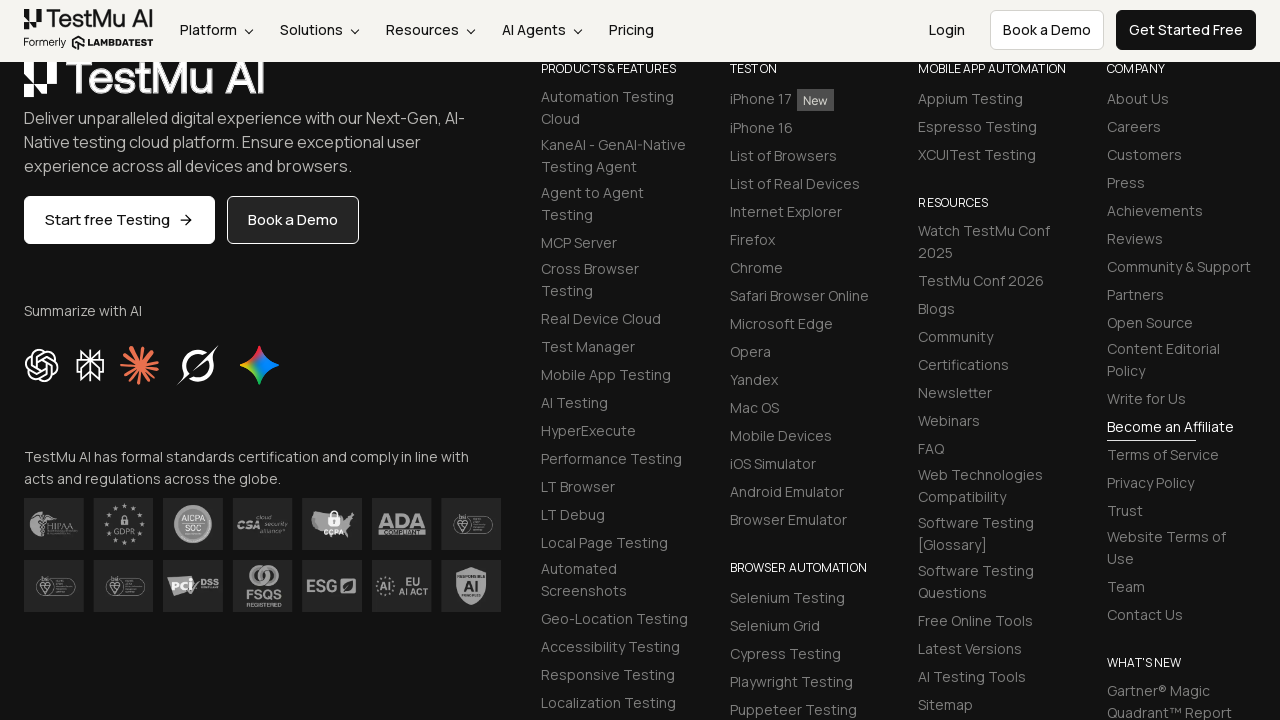